Tests accessibility of the page body across different viewport sizes (iPhone 6 and iPad)

Starting URL: https://www.seleniumeasy.com/test/bootstrap-alert-messages-demo.html

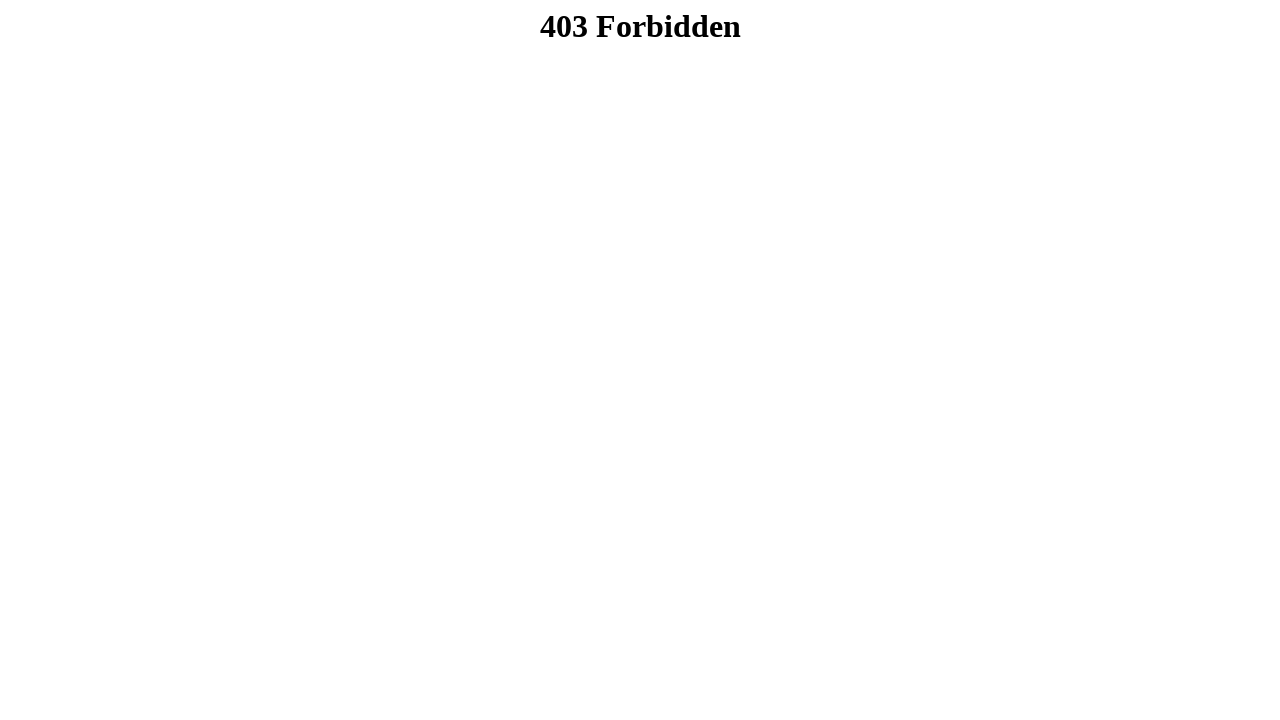

Set viewport to iPhone 6 size (375x667)
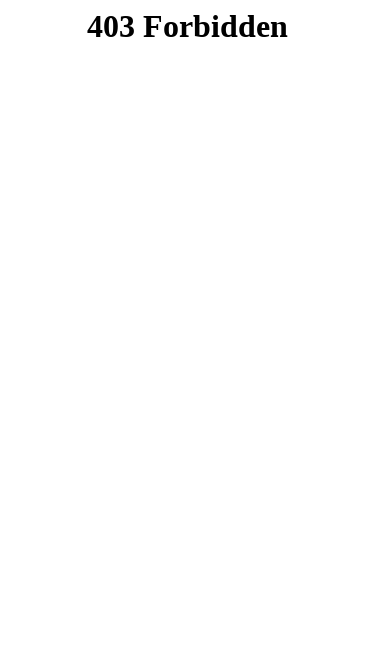

Page body is visible at iPhone 6 viewport
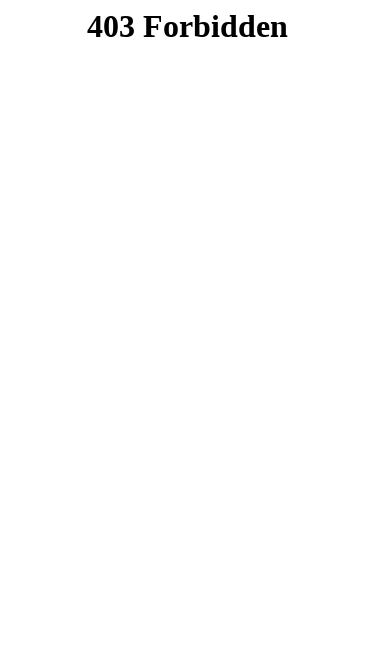

Set viewport to iPad size (768x1024)
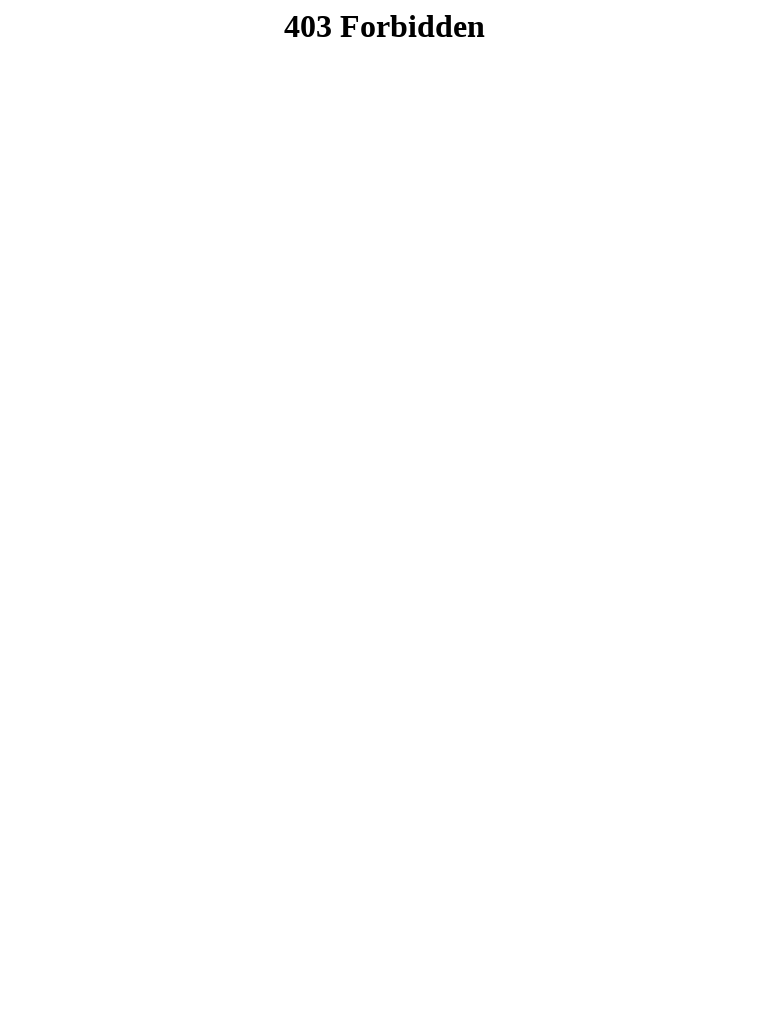

Page body is visible at iPad viewport
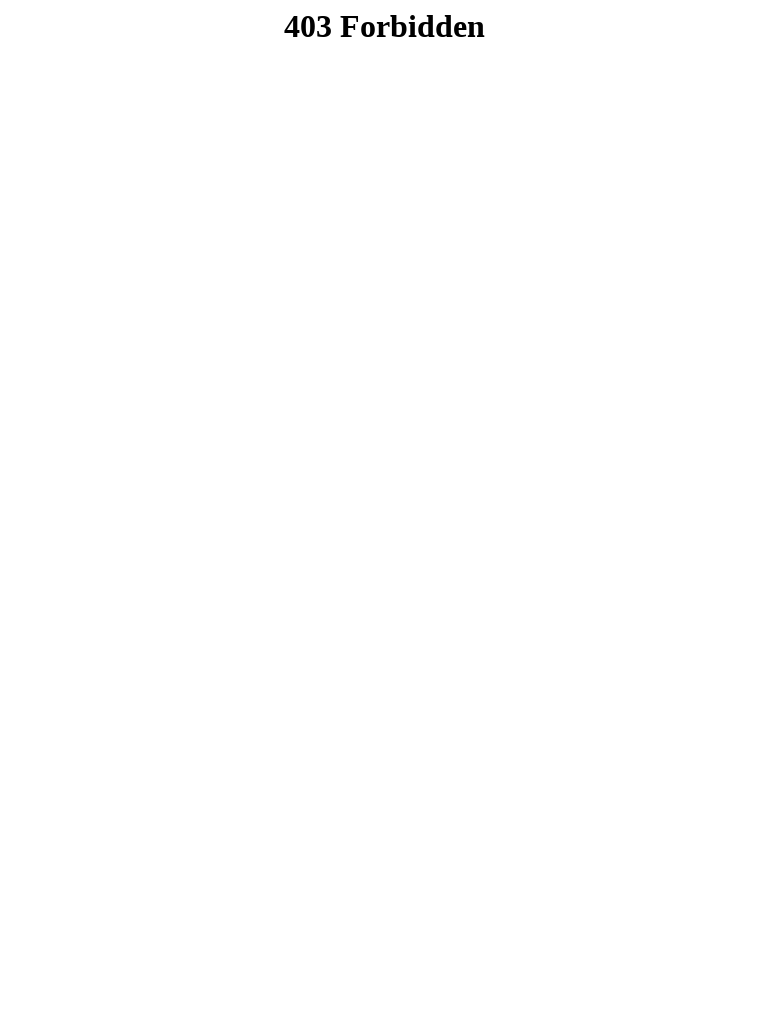

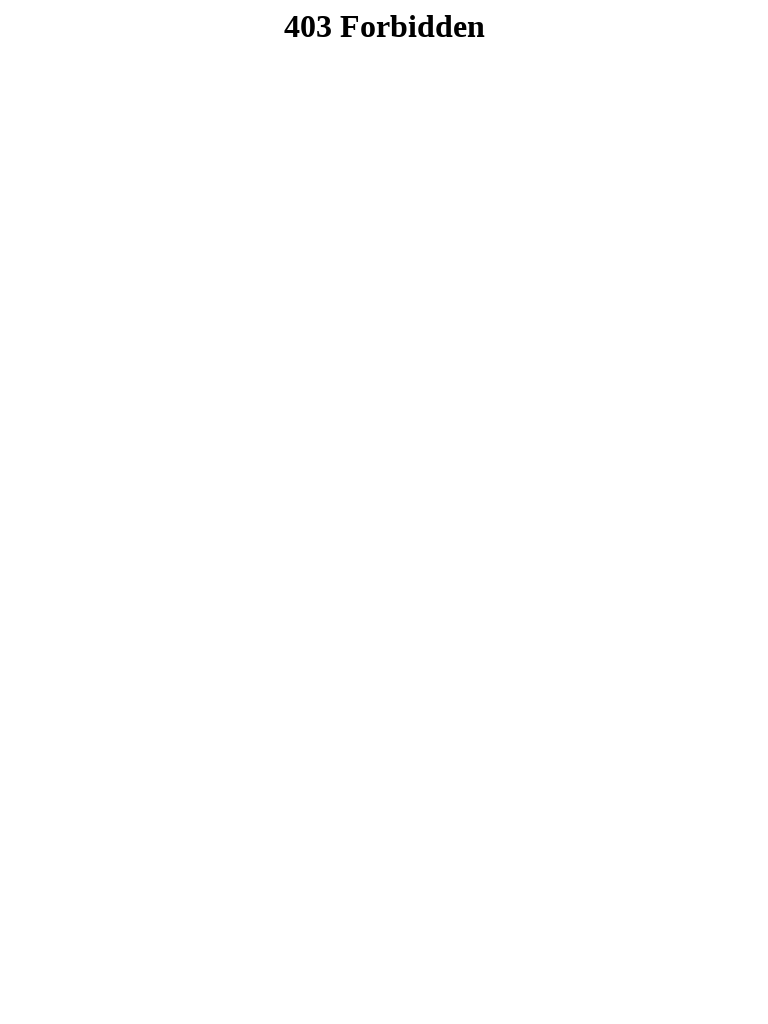